Tests completing a todo item by adding it, hovering, and clicking the checkbox

Starting URL: https://demo.playwright.dev/todomvc/

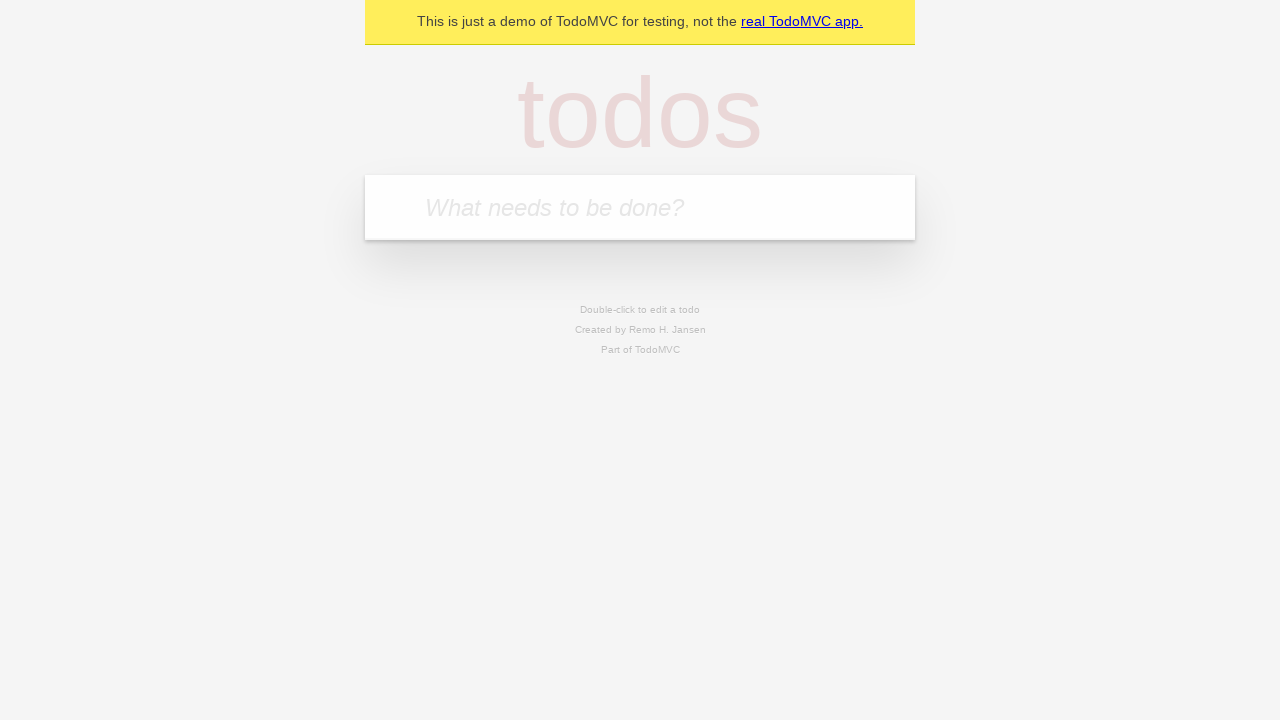

Filled todo input field with 'Write tests' on xpath=//input[@placeholder= "What needs to be done?"]
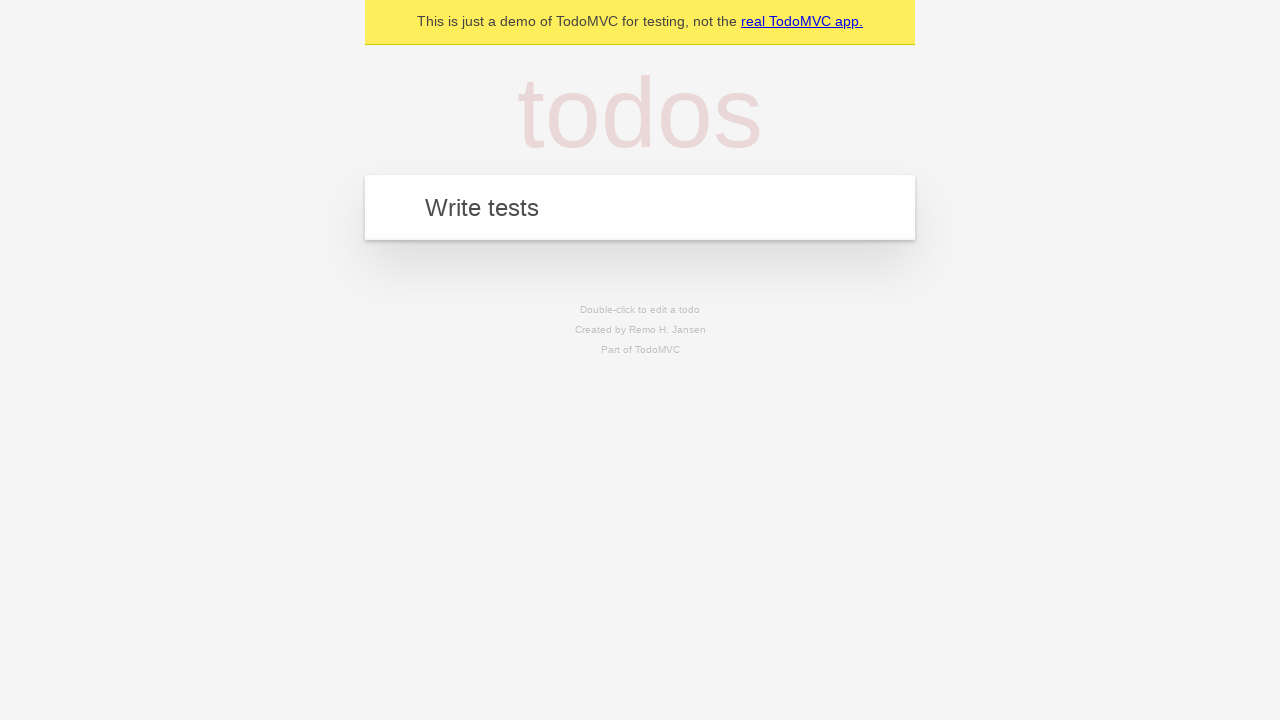

Pressed Enter to add the todo item
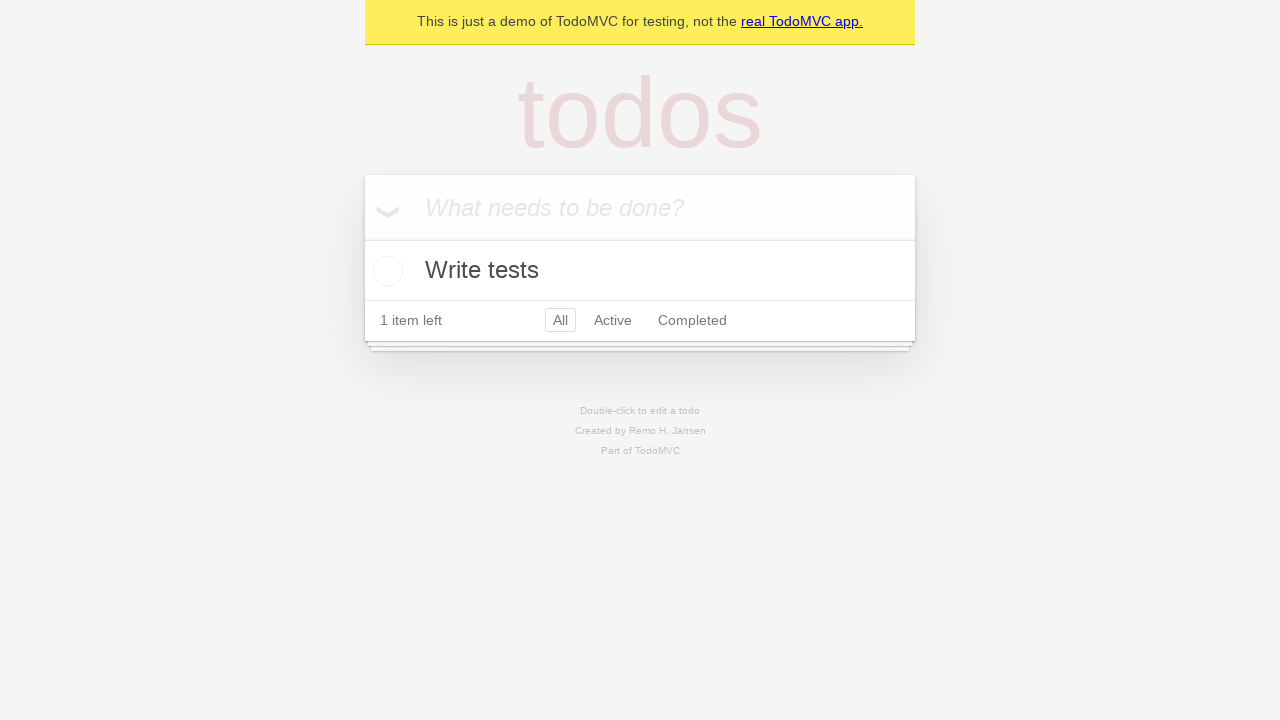

Hovered over the 'Write tests' todo item at (640, 271) on xpath=//label[text()= "Write tests"]
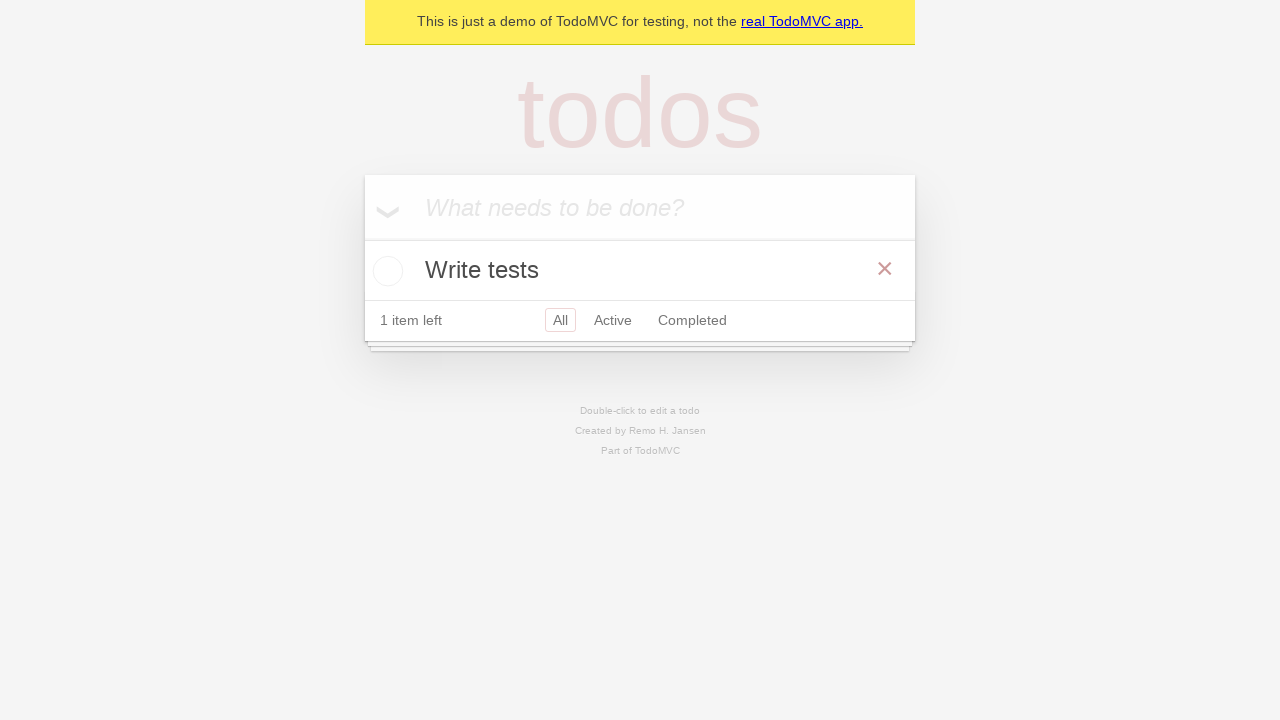

Clicked the checkbox to mark todo as complete at (385, 271) on (//input[@type= "checkbox"])[2]
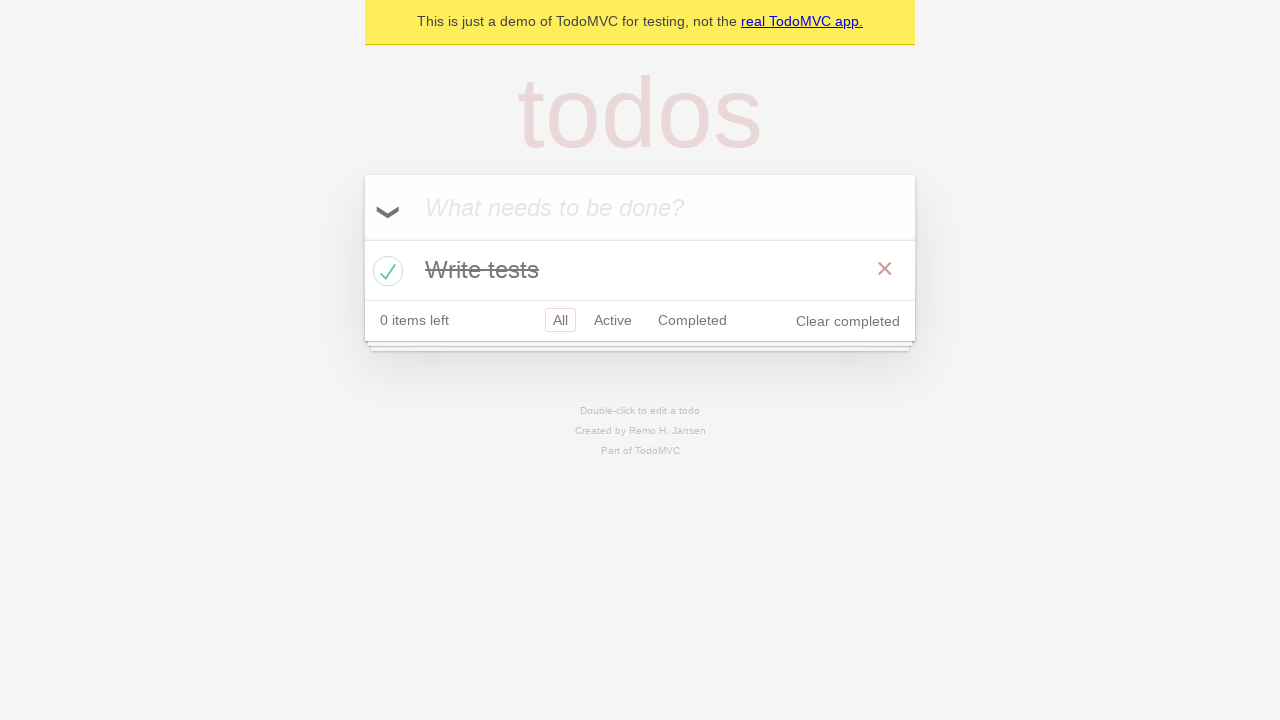

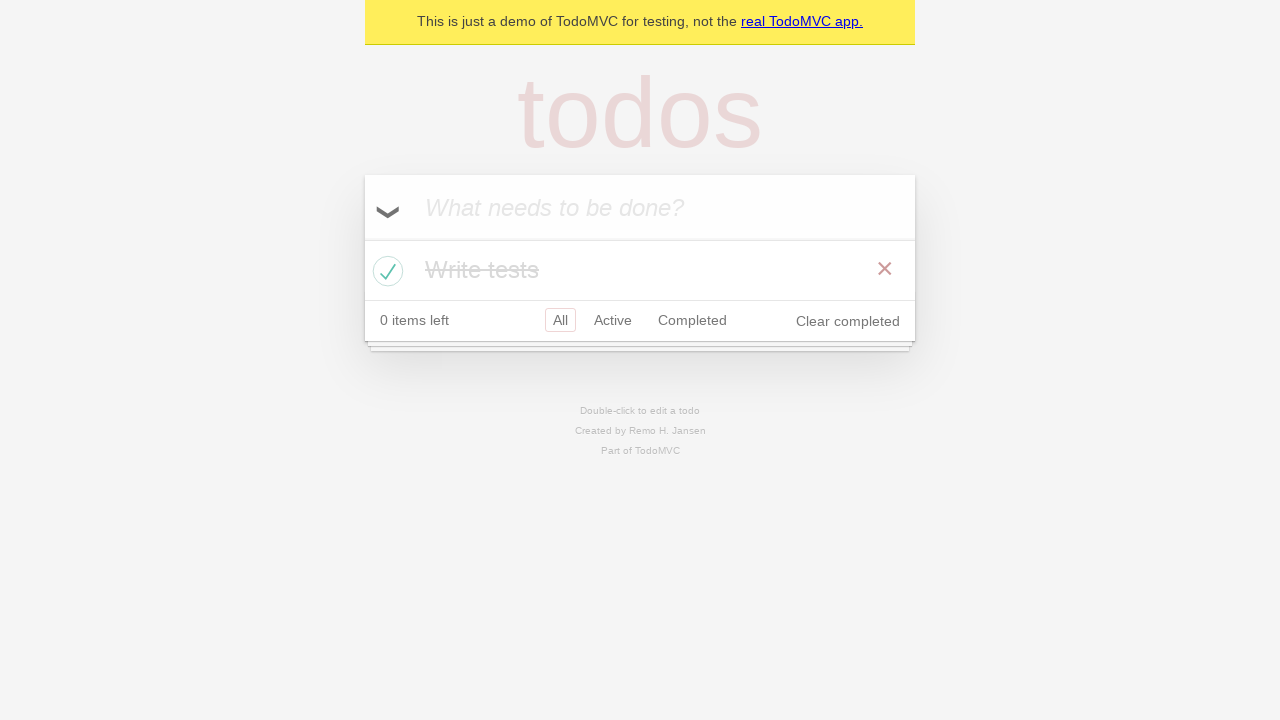